Navigates to a blog post and triggers the browser's print functionality to save the page as PDF

Starting URL: https://www.cnblogs.com/hong-fithing/p/9656221.html

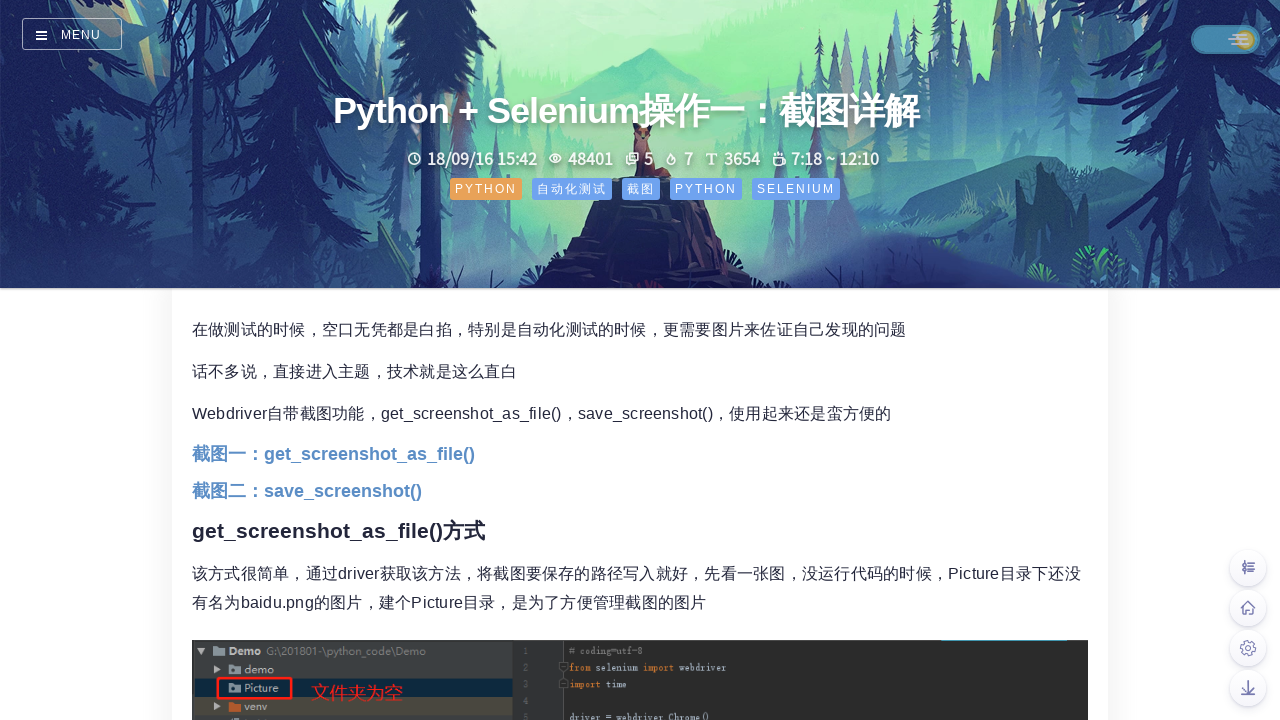

Navigated to blog post URL
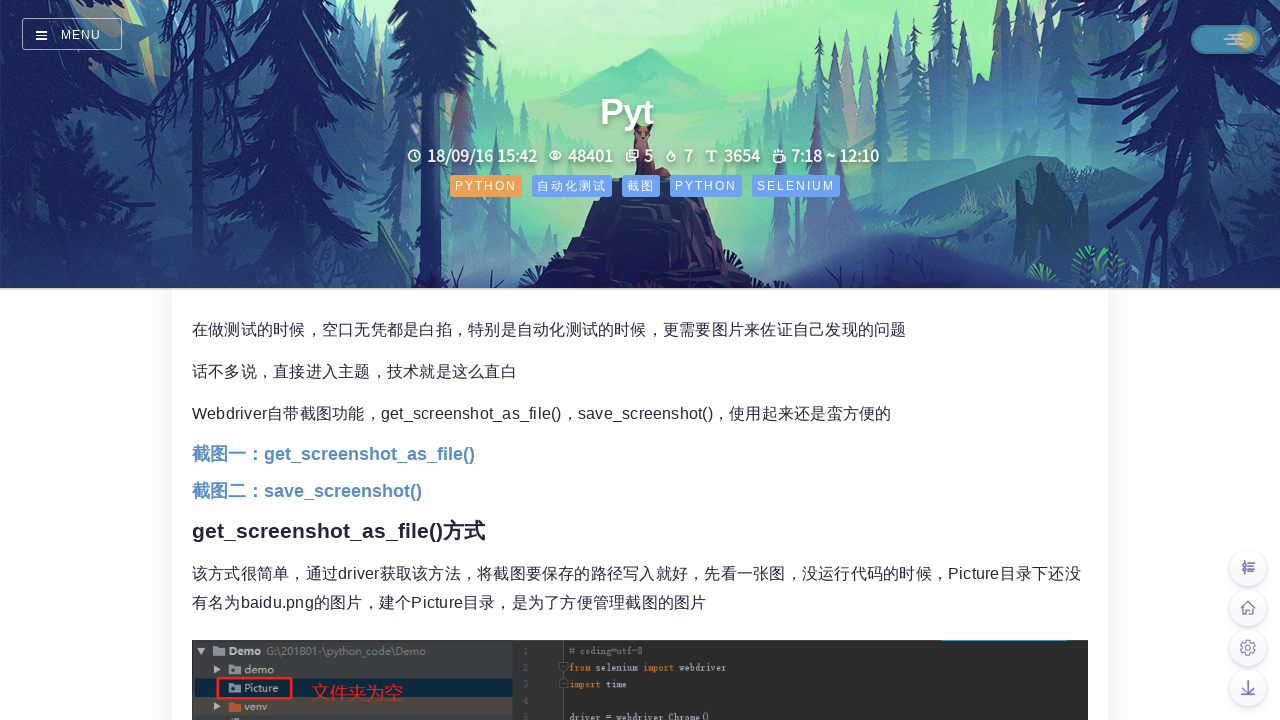

Triggered browser print dialog to save as PDF
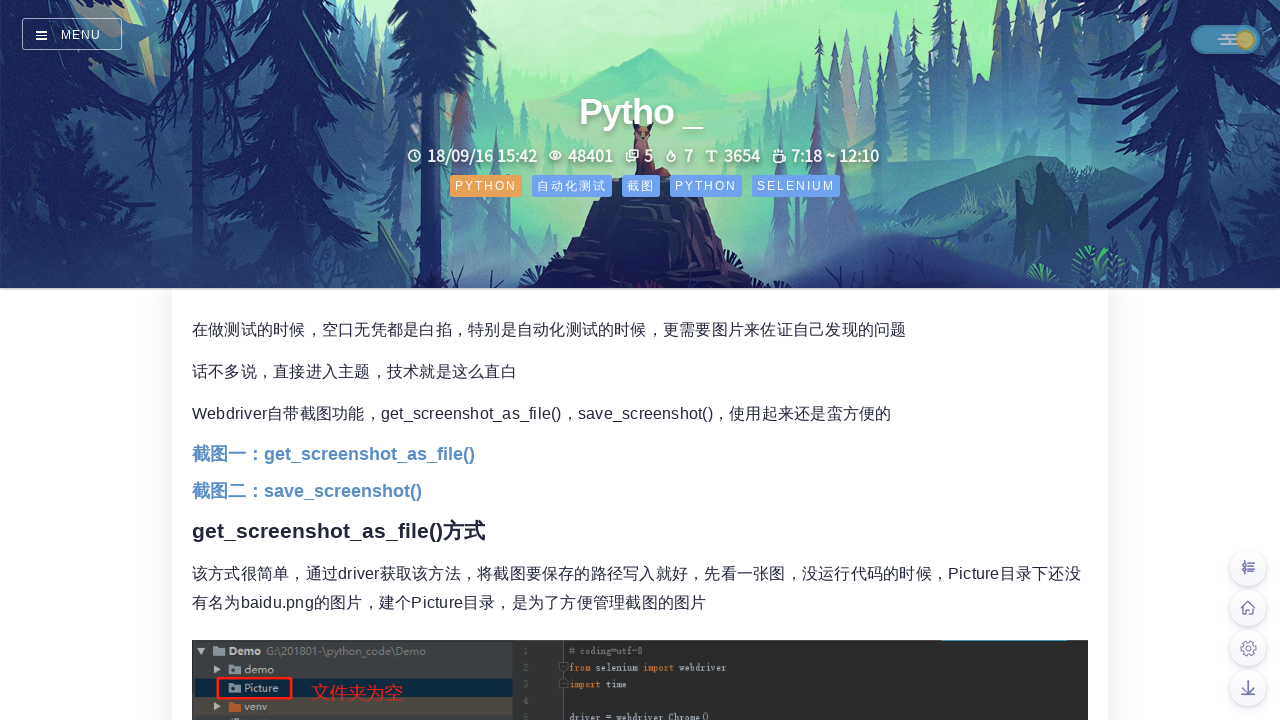

Waited for print dialog to process
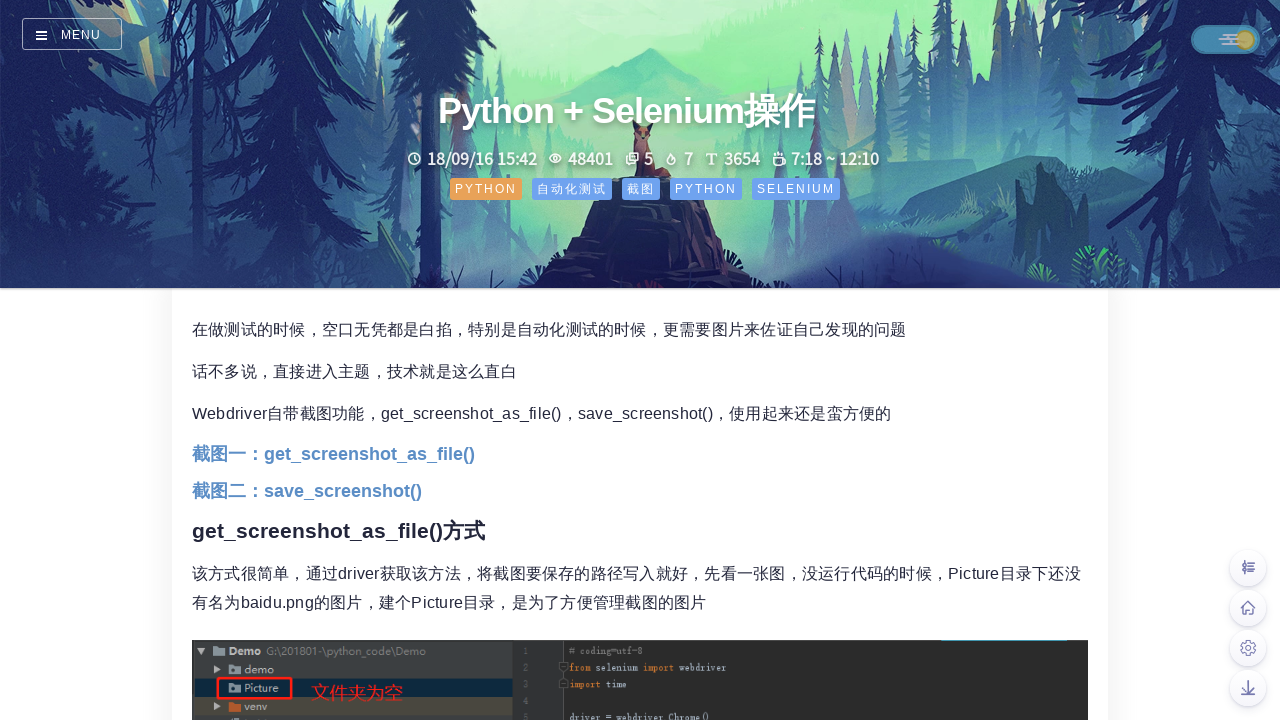

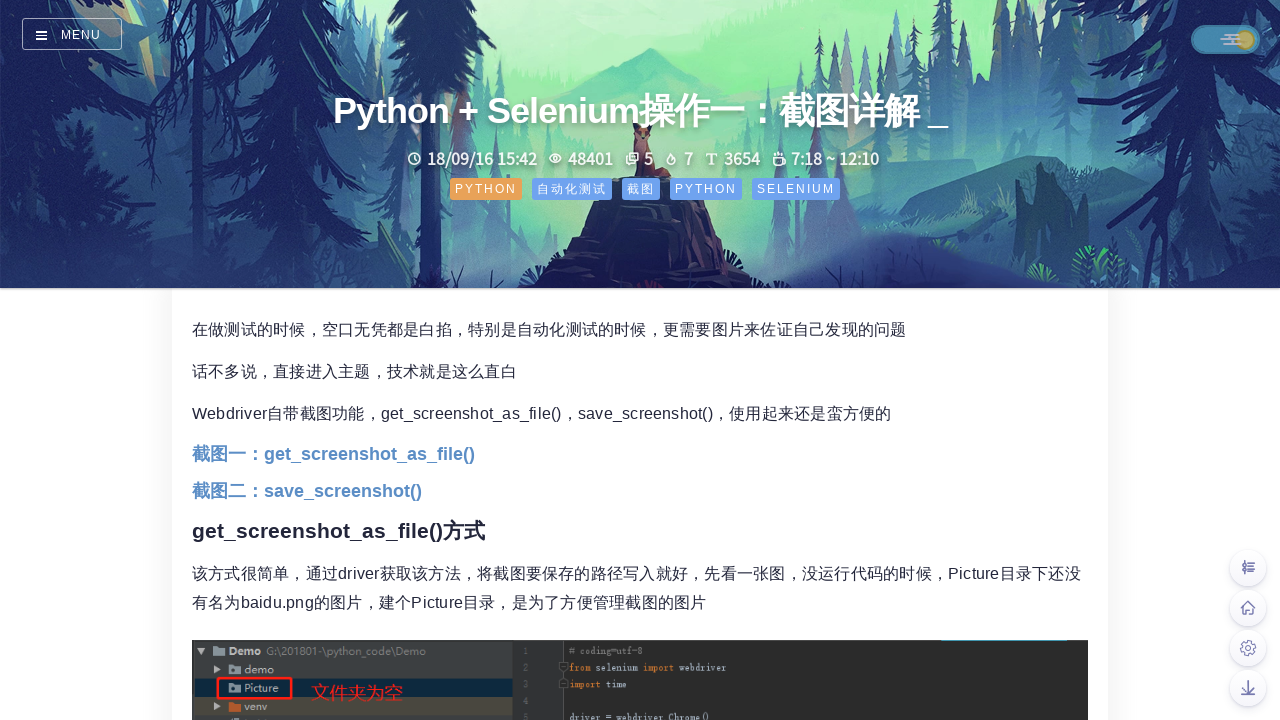